Tests JavaScript Prompt dialog by clicking the JS Prompt button, entering text into the prompt, accepting it, and verifying the result contains the entered text

Starting URL: https://the-internet.herokuapp.com/javascript_alerts

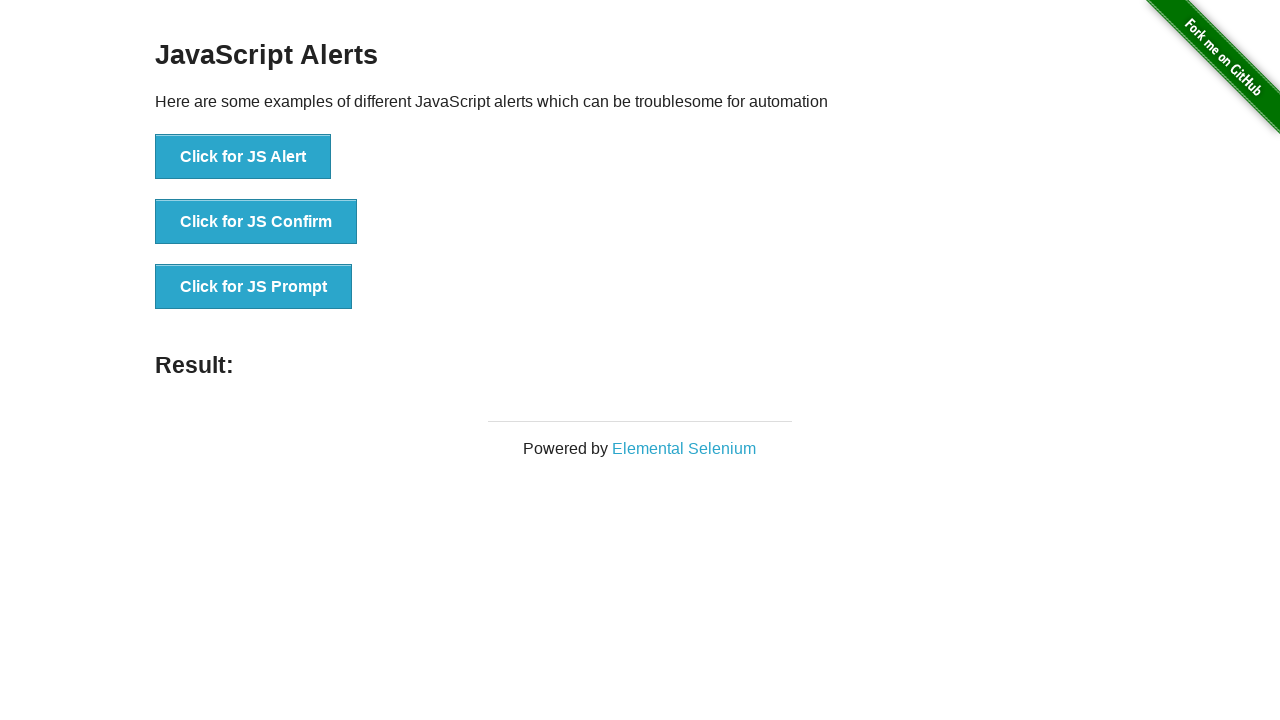

Set up dialog handler to accept prompt with 'Marcus'
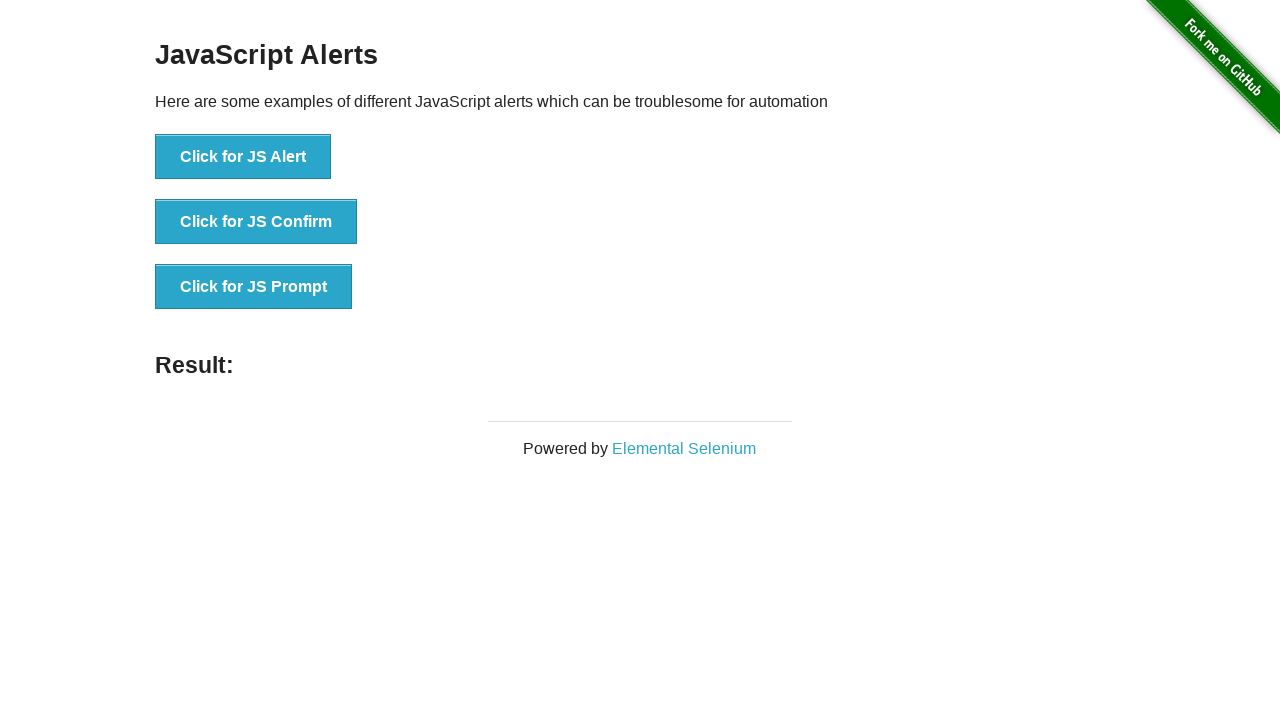

Clicked the JS Prompt button at (254, 287) on xpath=//*[text()='Click for JS Prompt']
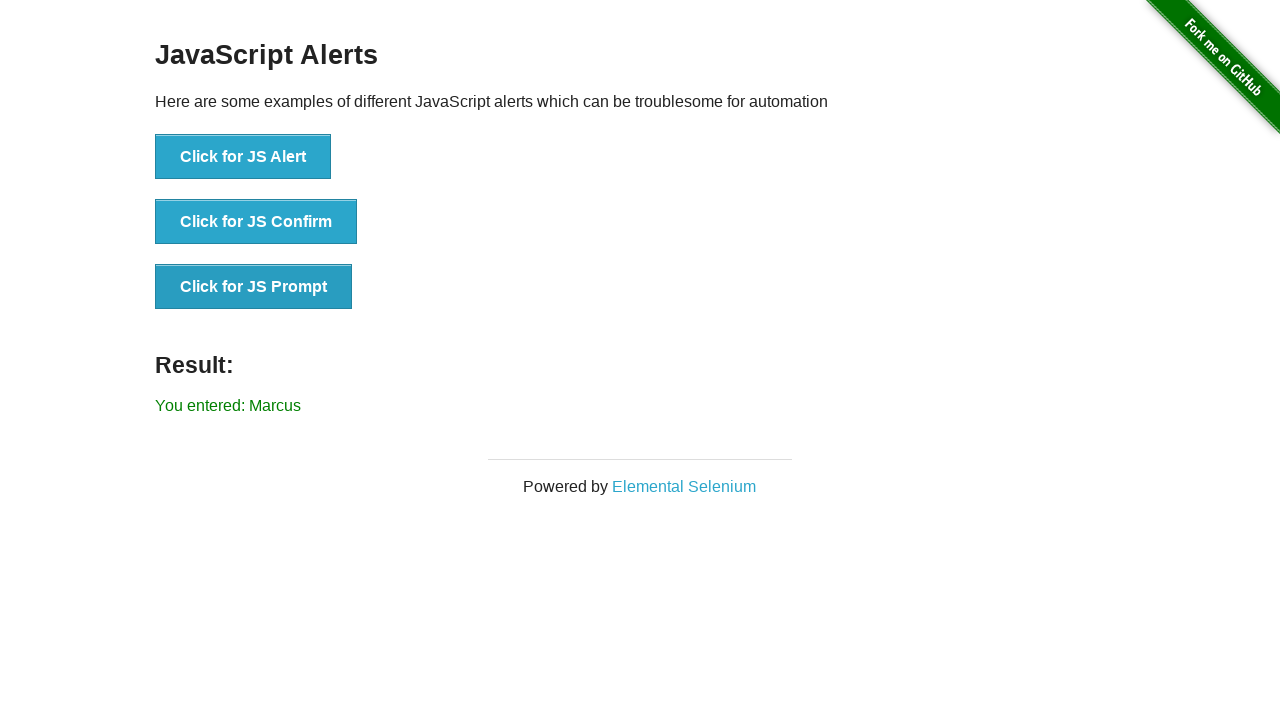

Waited for result element to appear
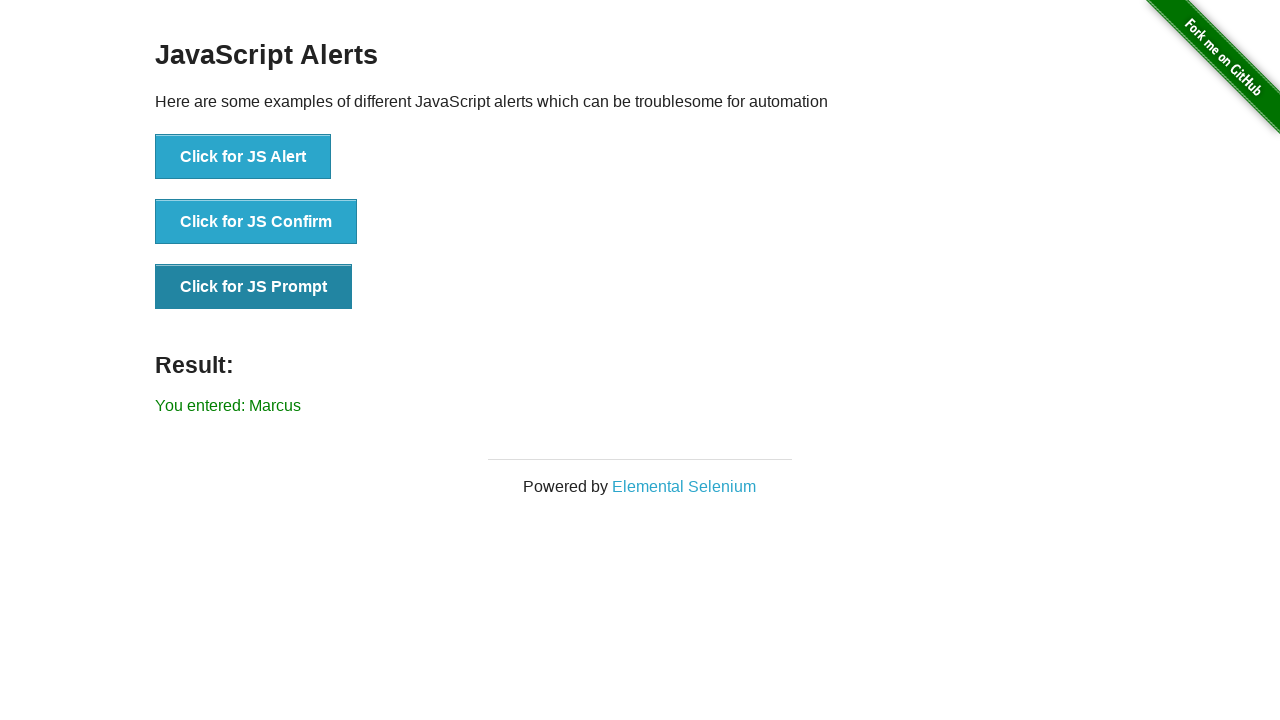

Retrieved result text content
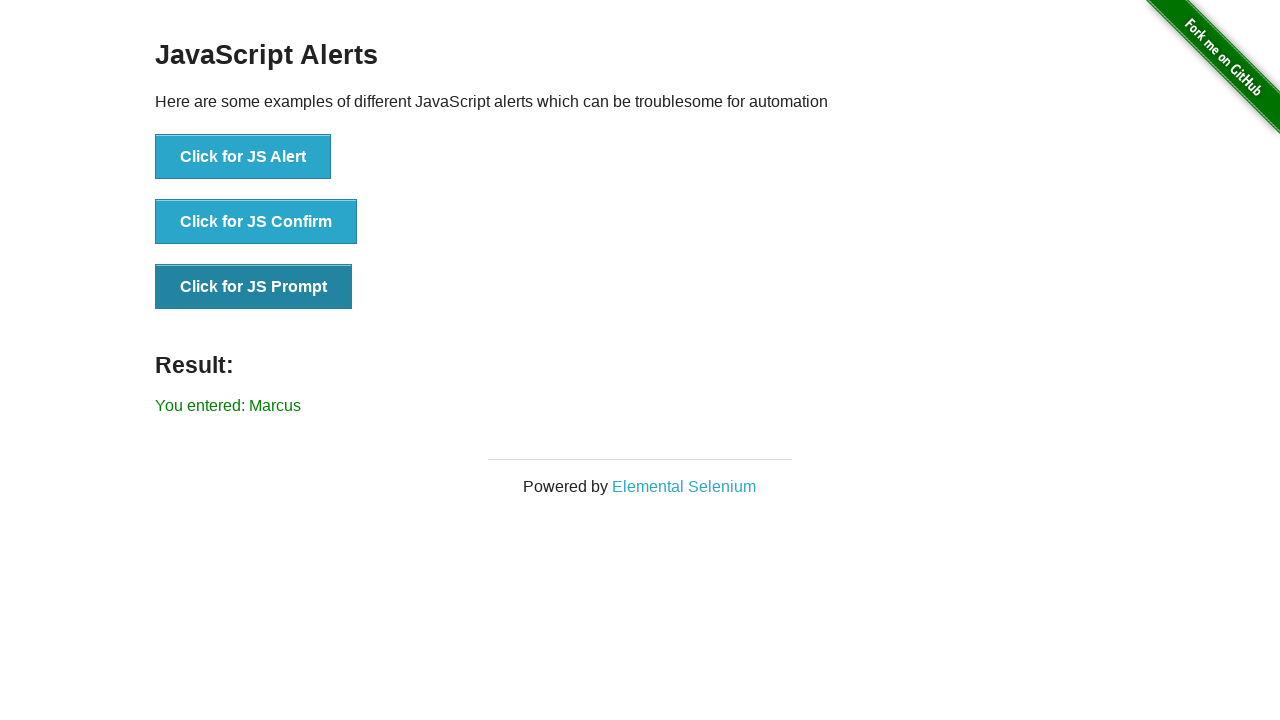

Verified that 'Marcus' is present in the result text
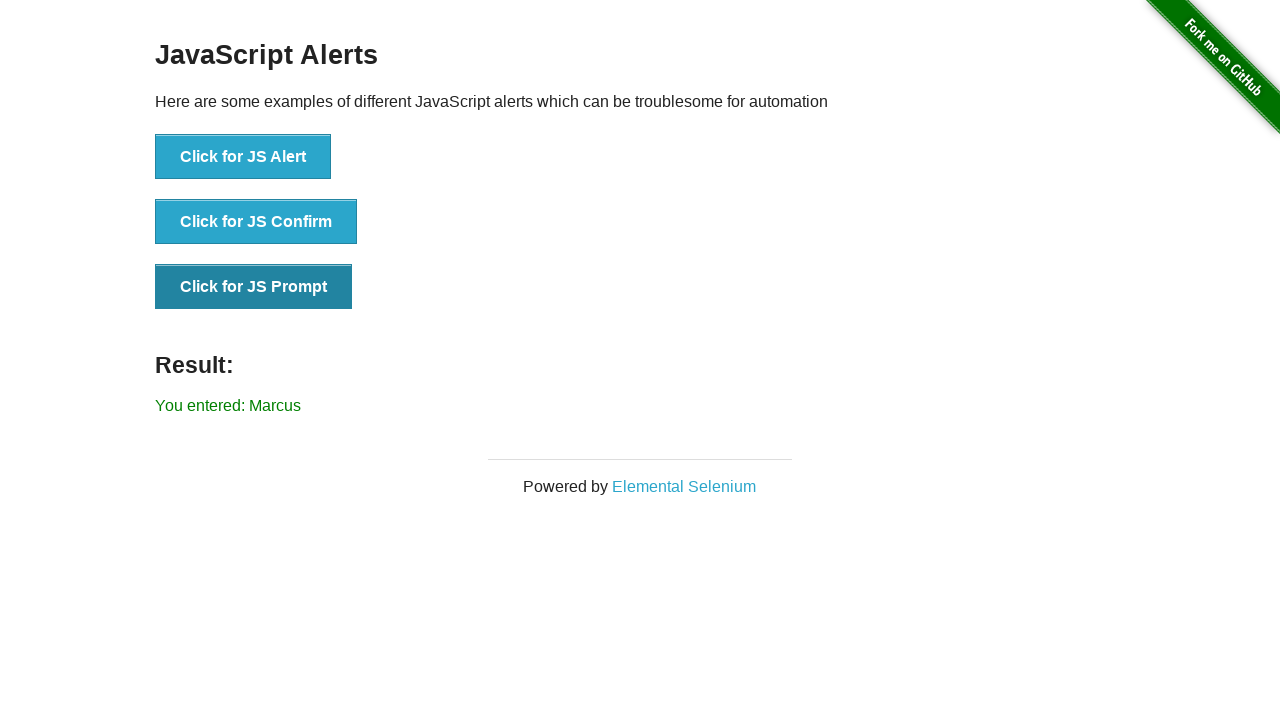

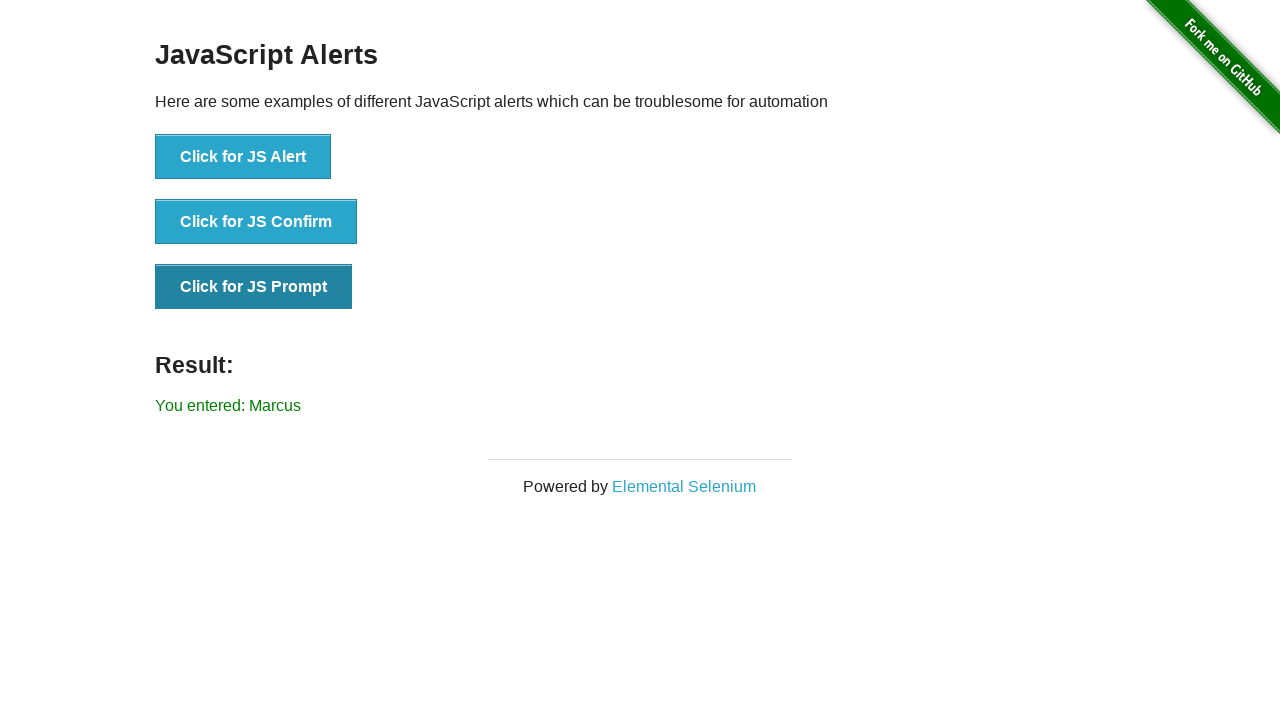